Tests a math challenge form by reading an input value, calculating a mathematical formula (log of absolute value of 12*sin(x)), filling in the answer, checking a checkbox and radio button, then submitting the form.

Starting URL: http://suninjuly.github.io/math.html

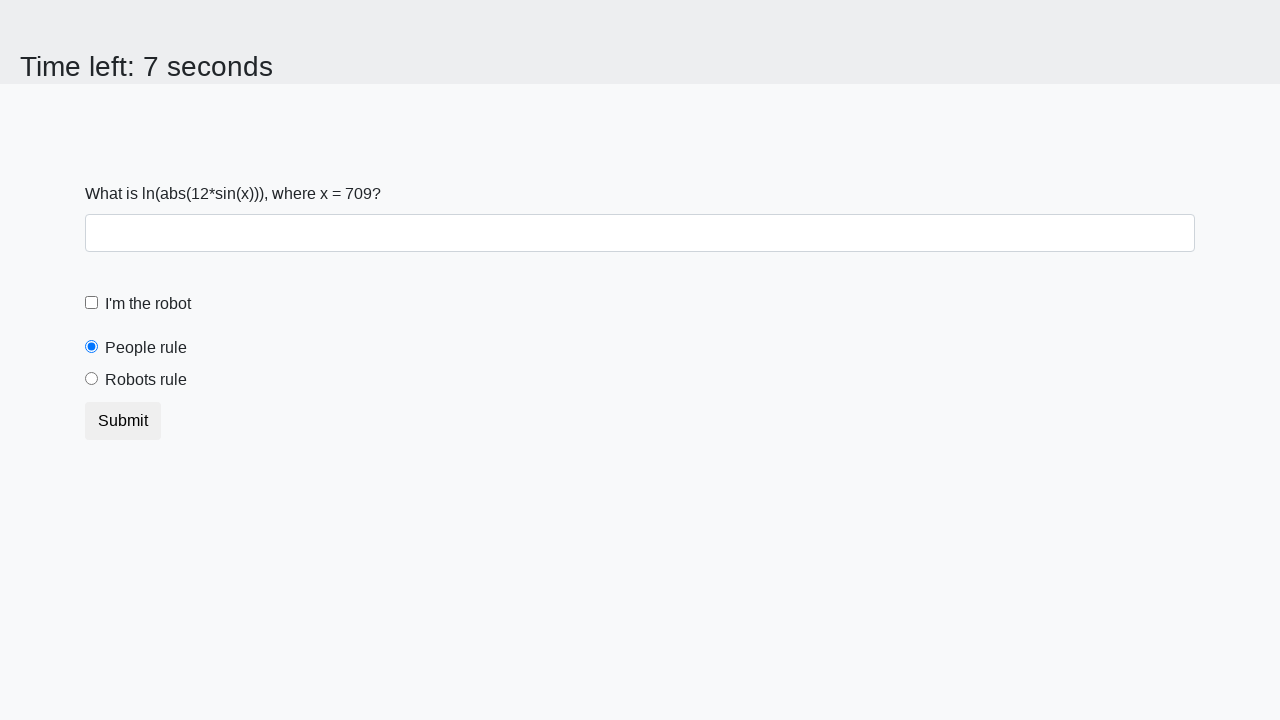

Retrieved x value from input_value element
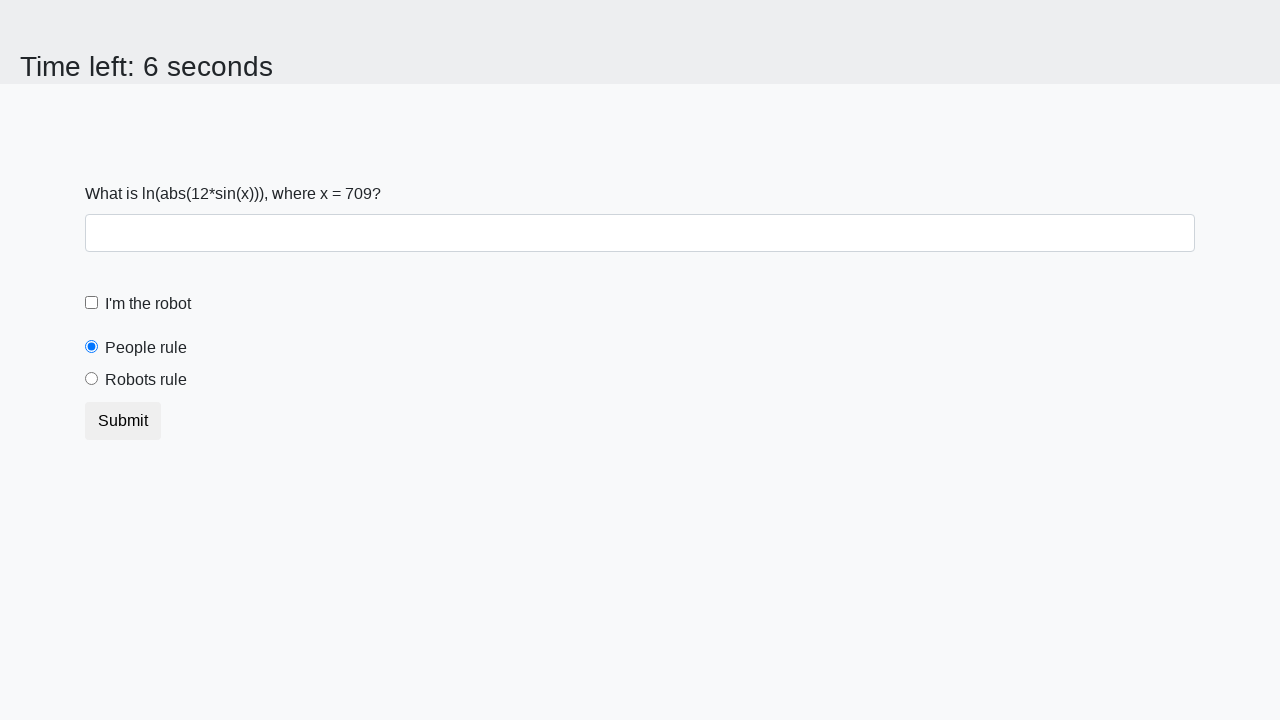

Calculated answer using formula log(abs(12*sin(709))) = 2.3122641900187957
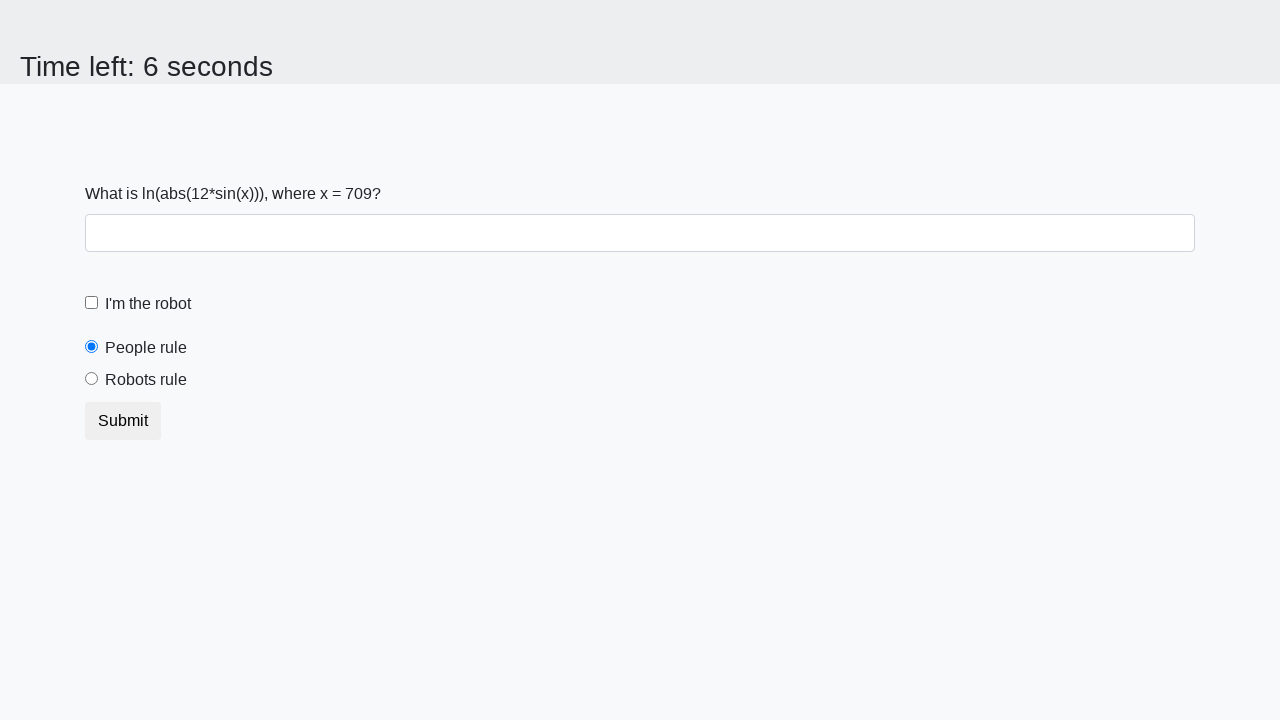

Filled answer field with calculated value 2.3122641900187957 on #answer
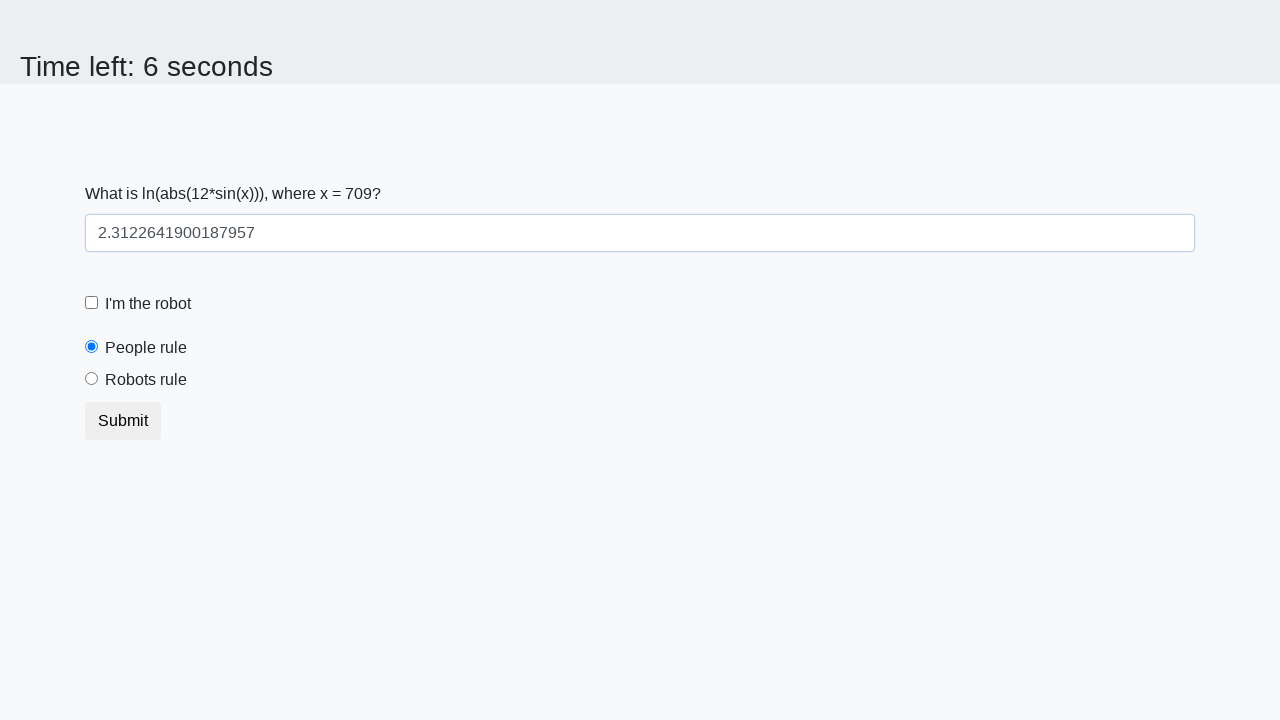

Clicked robot checkbox at (148, 304) on [for='robotCheckbox']
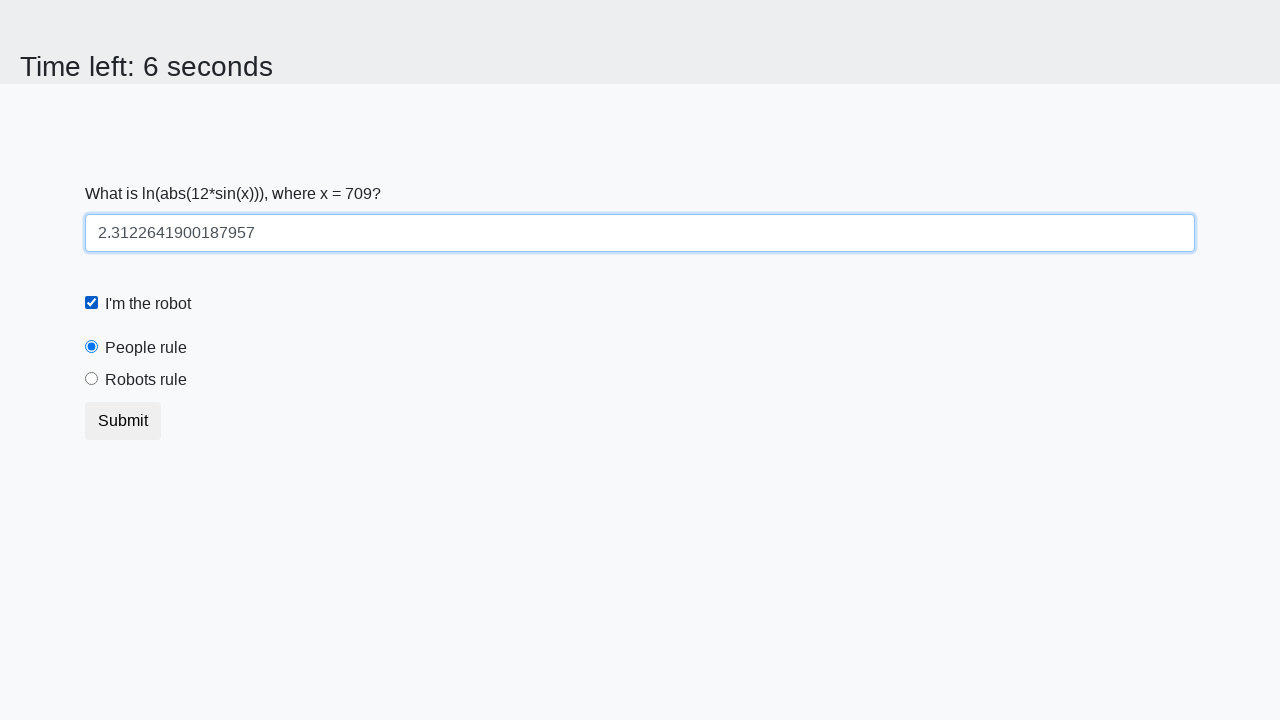

Clicked 'robots rule' radio button at (92, 379) on #robotsRule
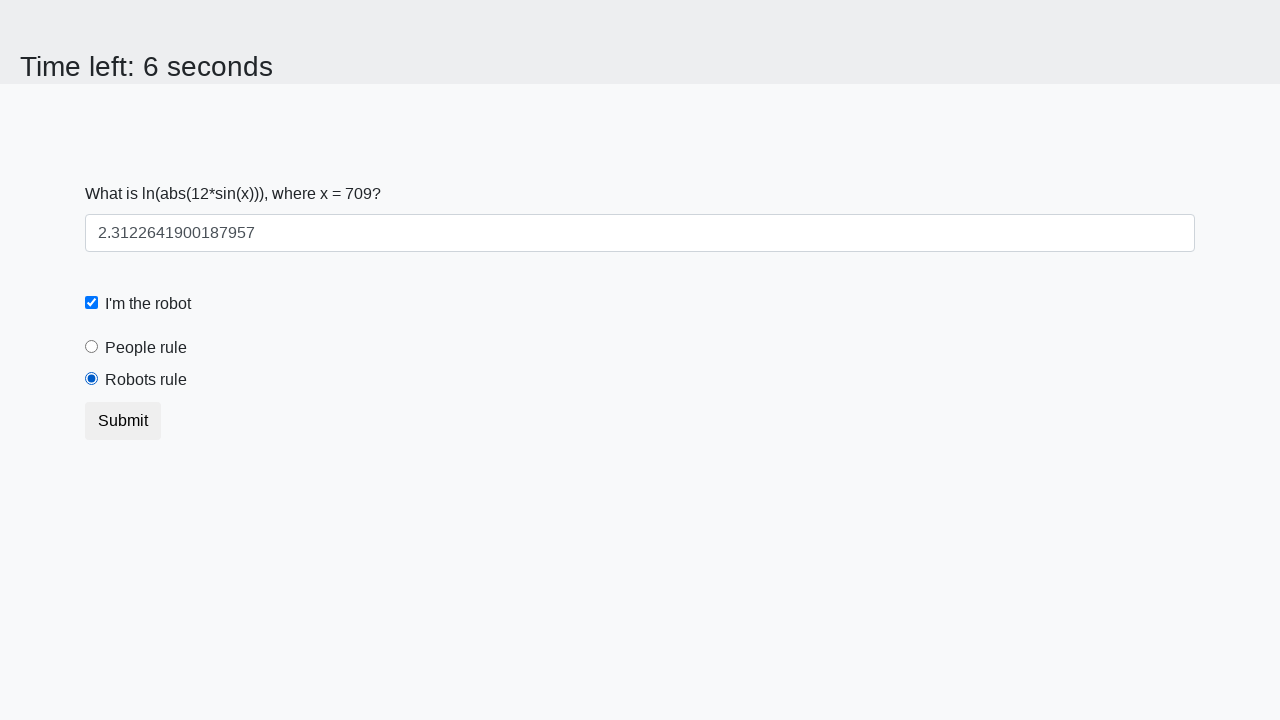

Clicked submit button to complete form submission at (123, 421) on [type='submit']
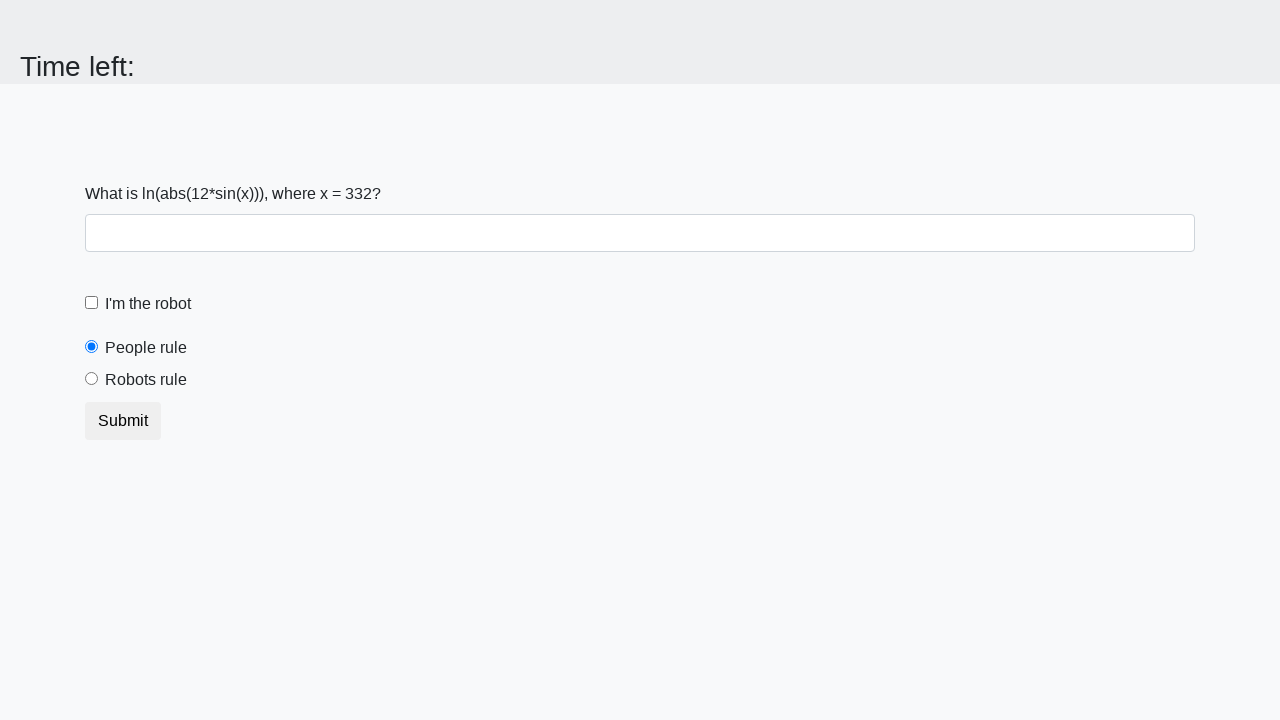

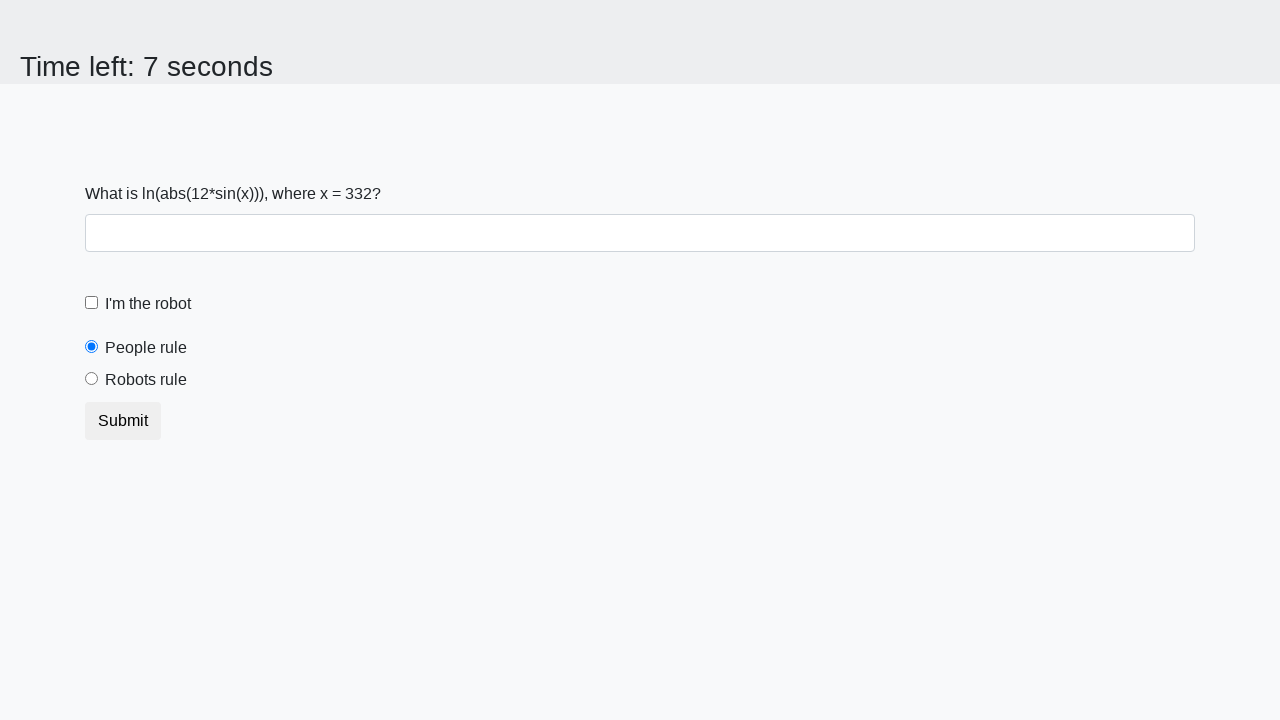